Tests resize functionality by dragging the resize handle of an element within an iframe

Starting URL: http://jqueryui.com/resizable/

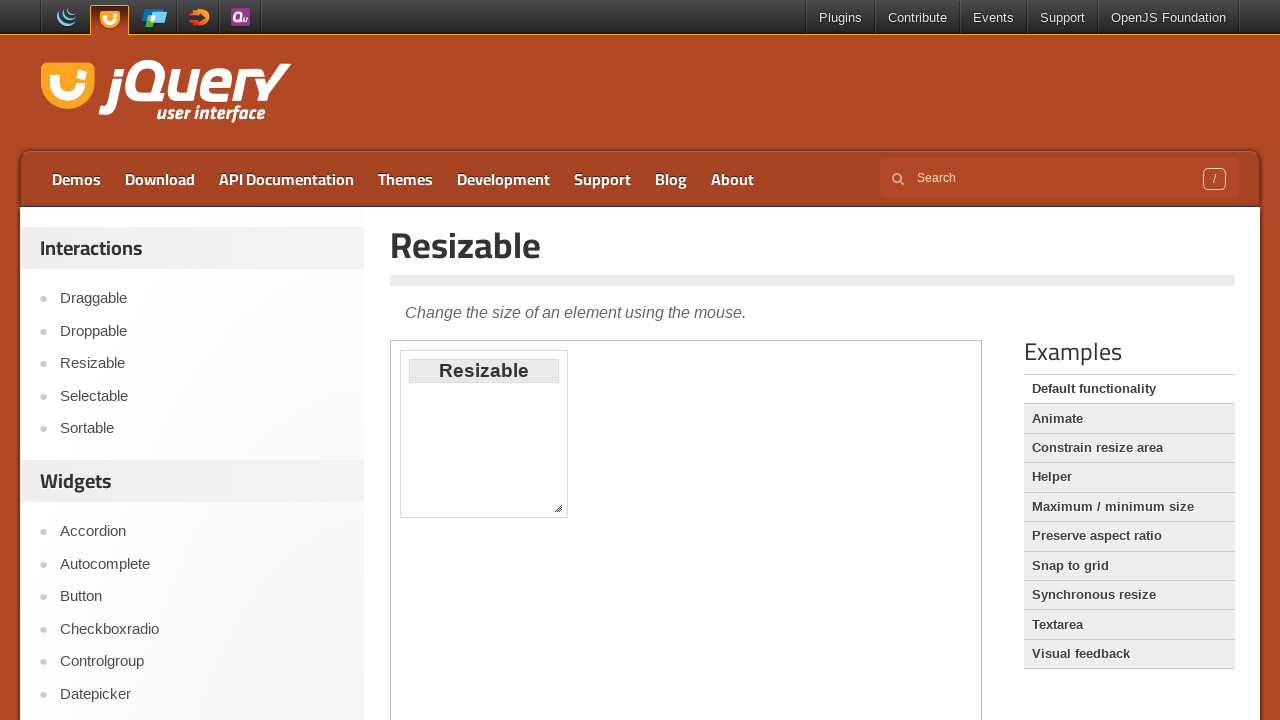

Located and switched to demo iframe
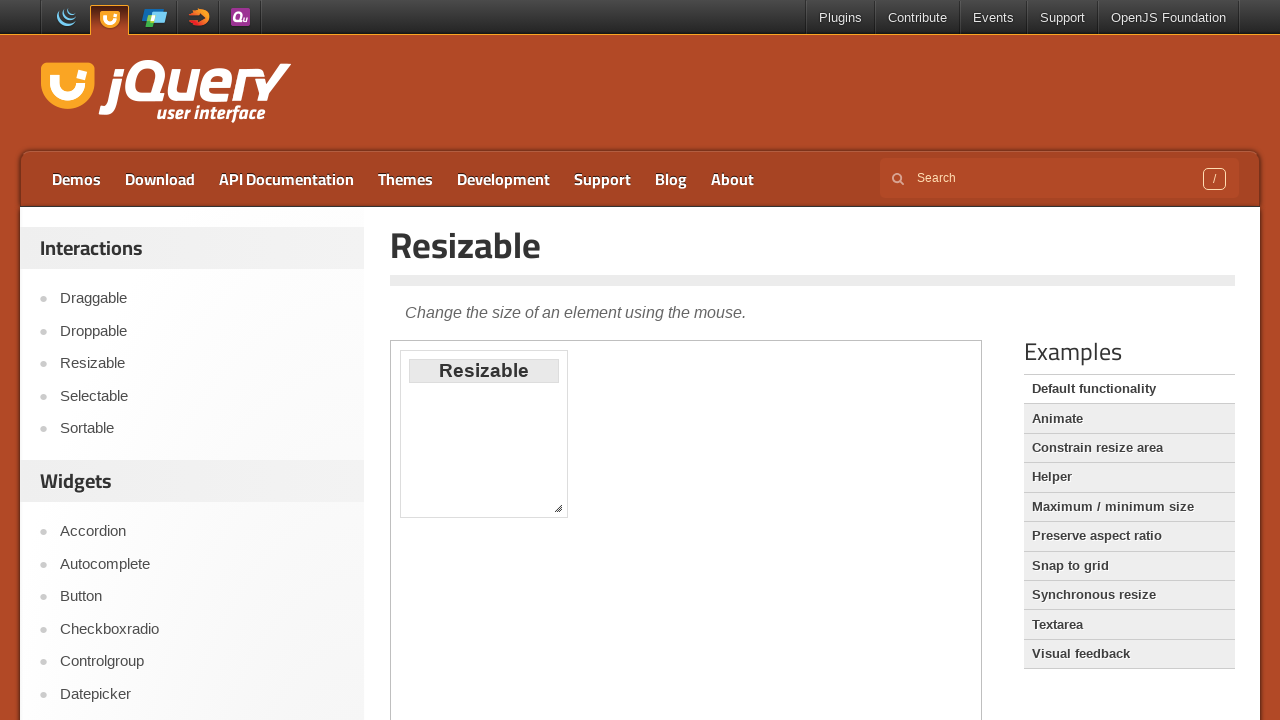

Located resize handle element within iframe
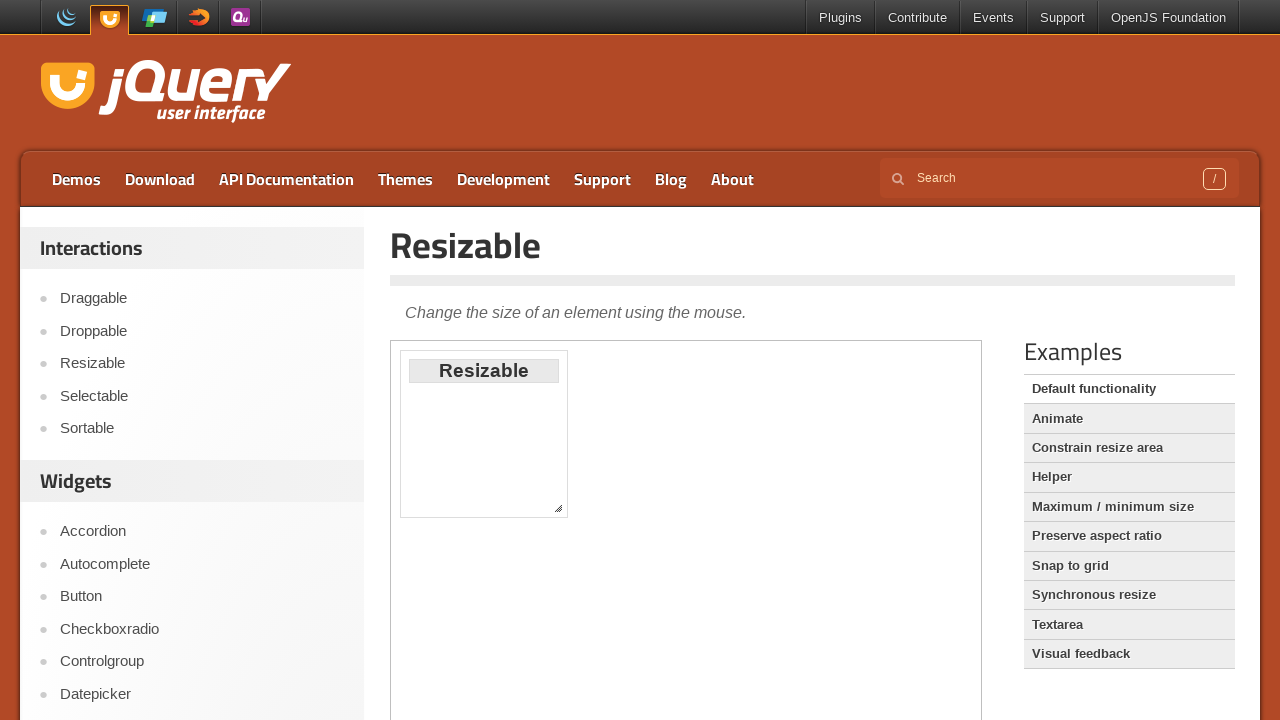

Retrieved bounding box of resize handle
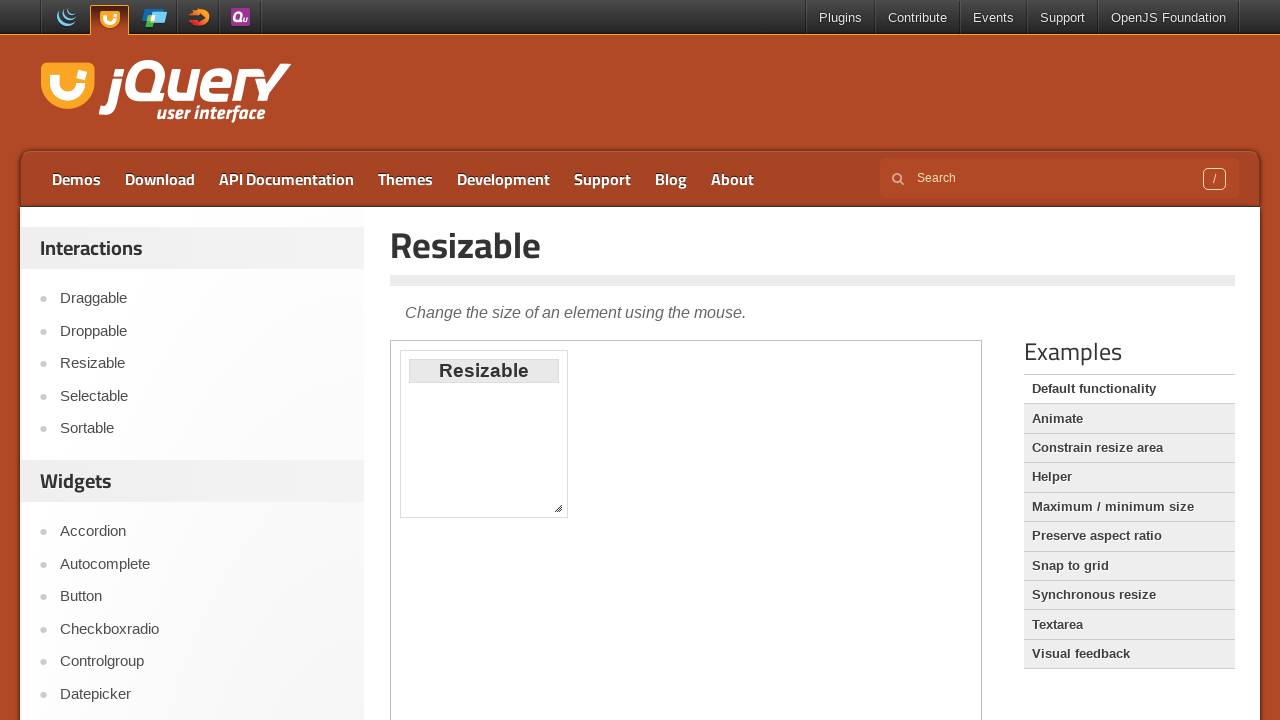

Moved mouse to center of resize handle at (558, 508)
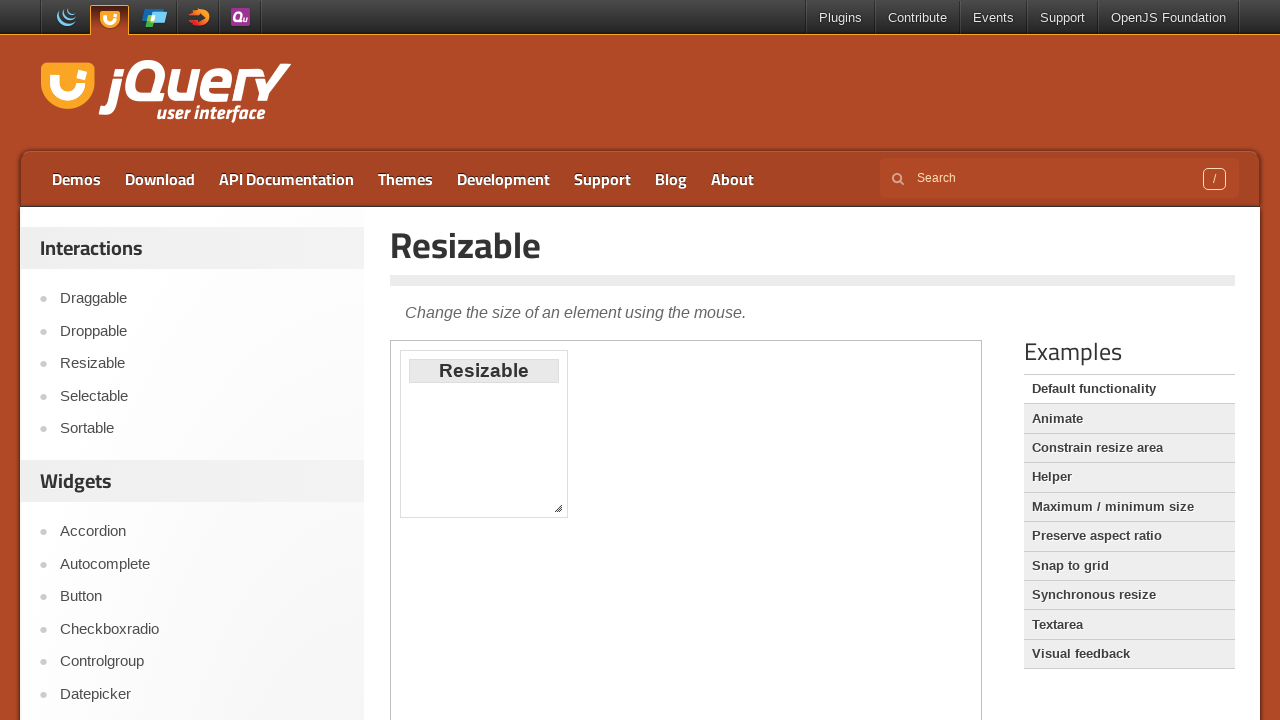

Pressed down mouse button on resize handle at (558, 508)
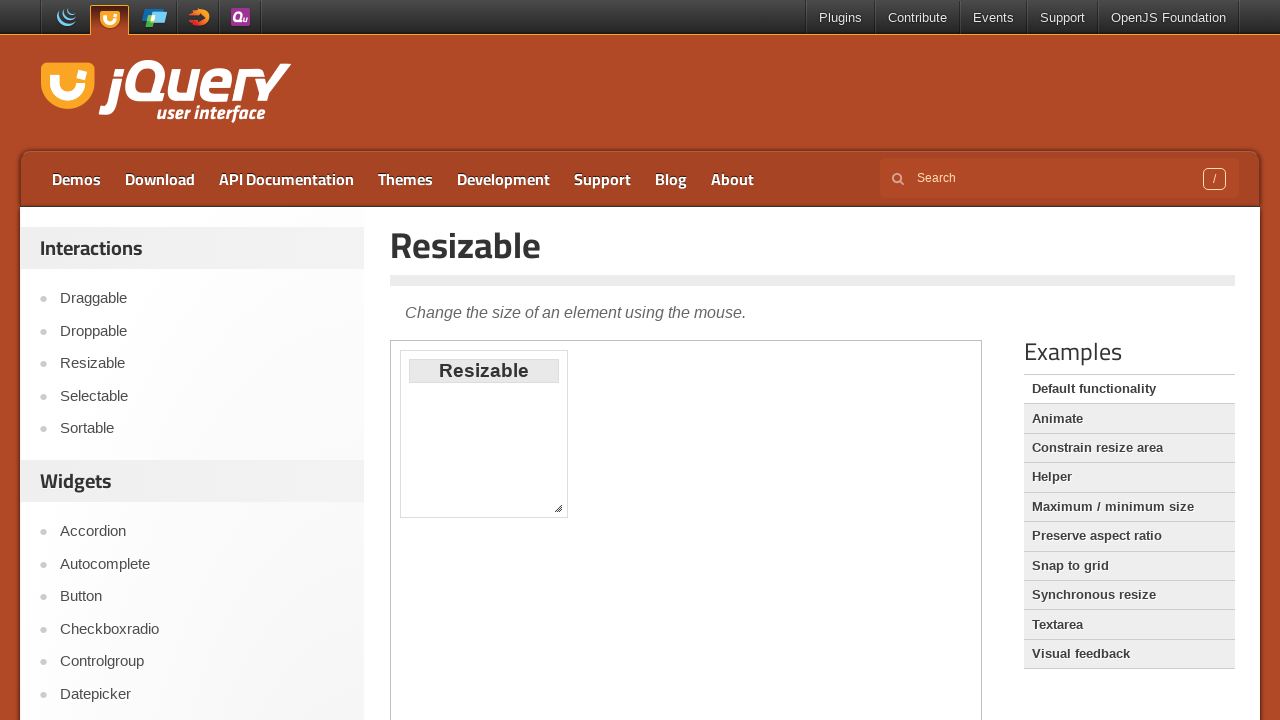

Dragged resize handle to new position (100px right, 200px down) at (650, 700)
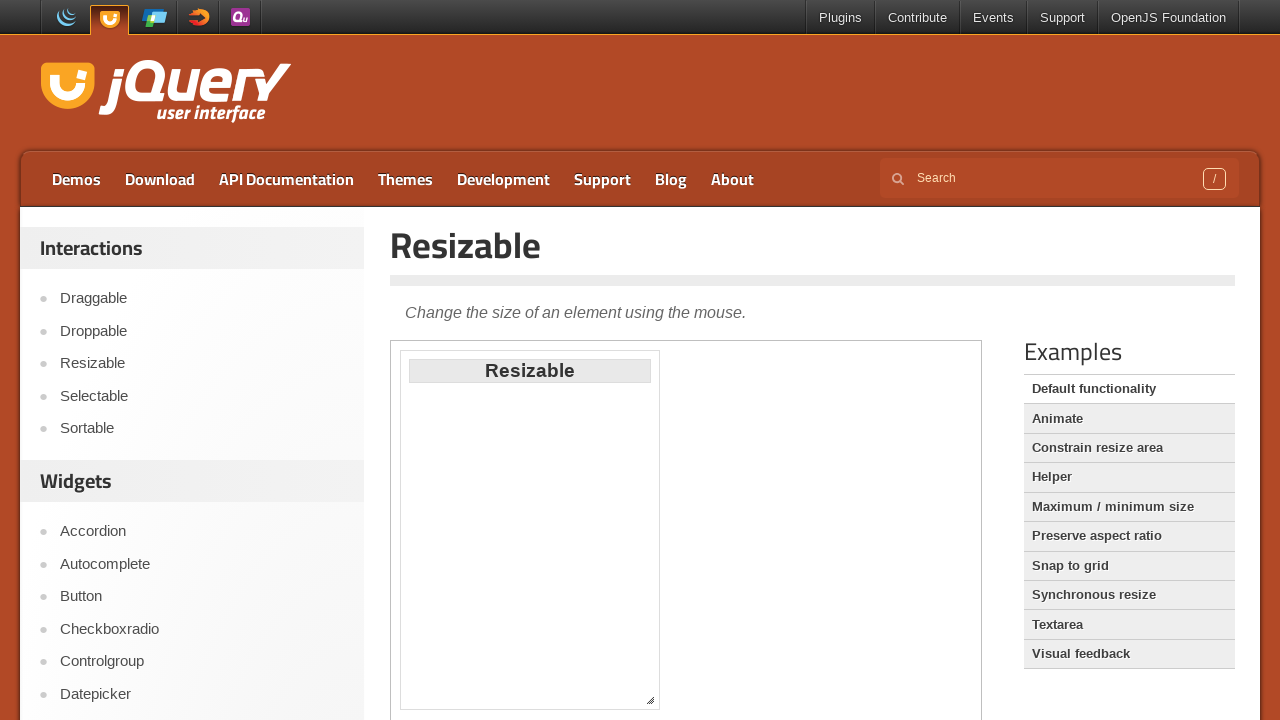

Released mouse button to complete resize at (650, 700)
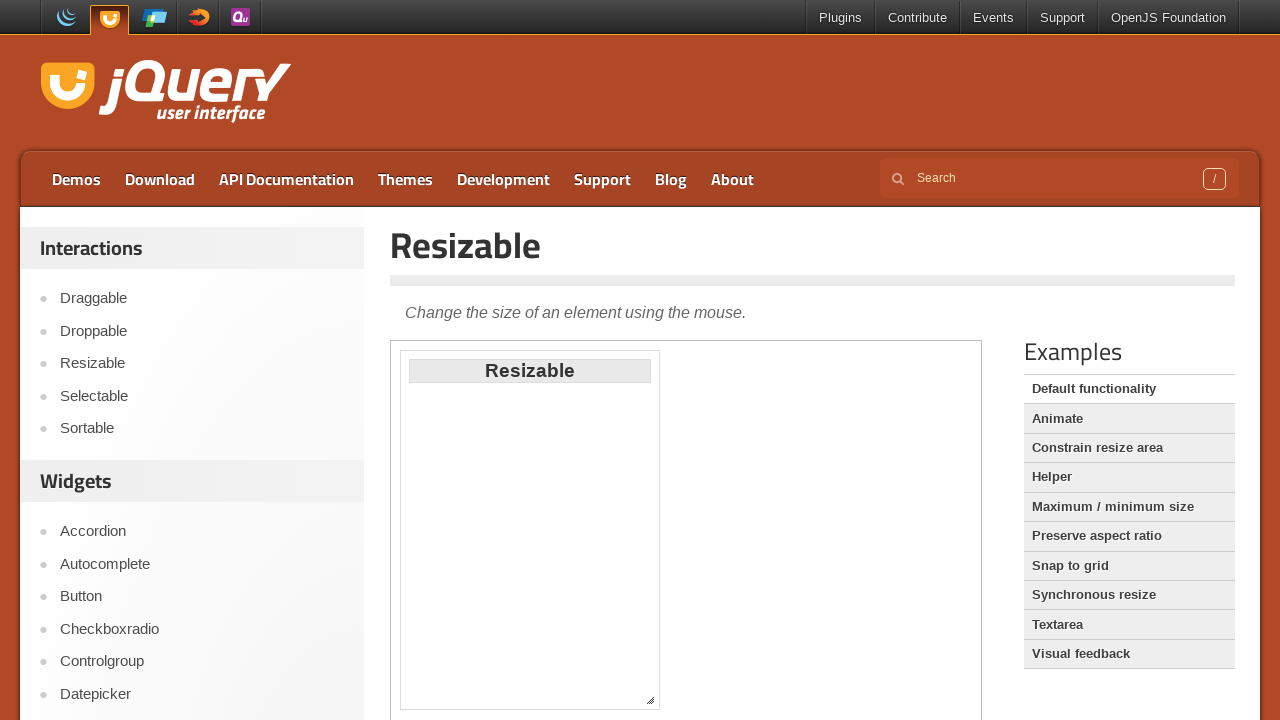

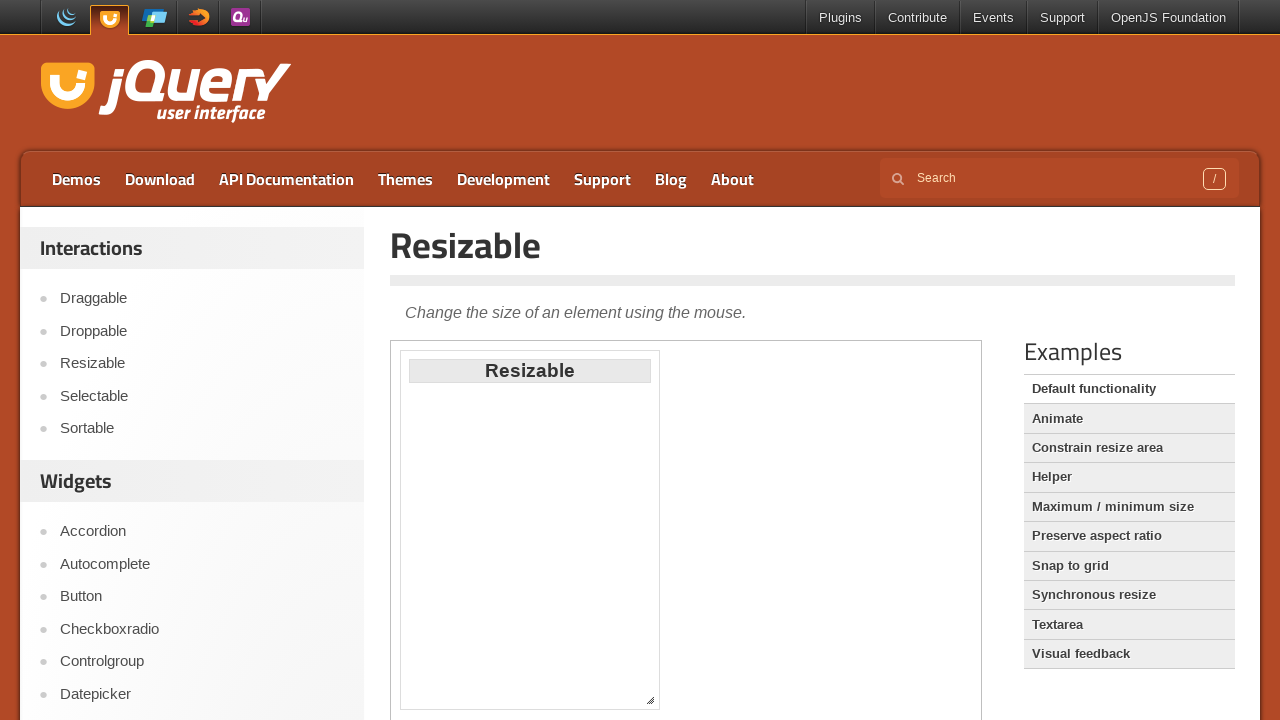